Tests the loading images page by waiting for the compass image to load and verifying its src attribute contains 'compass'

Starting URL: https://bonigarcia.dev/selenium-webdriver-java/loading-images.html

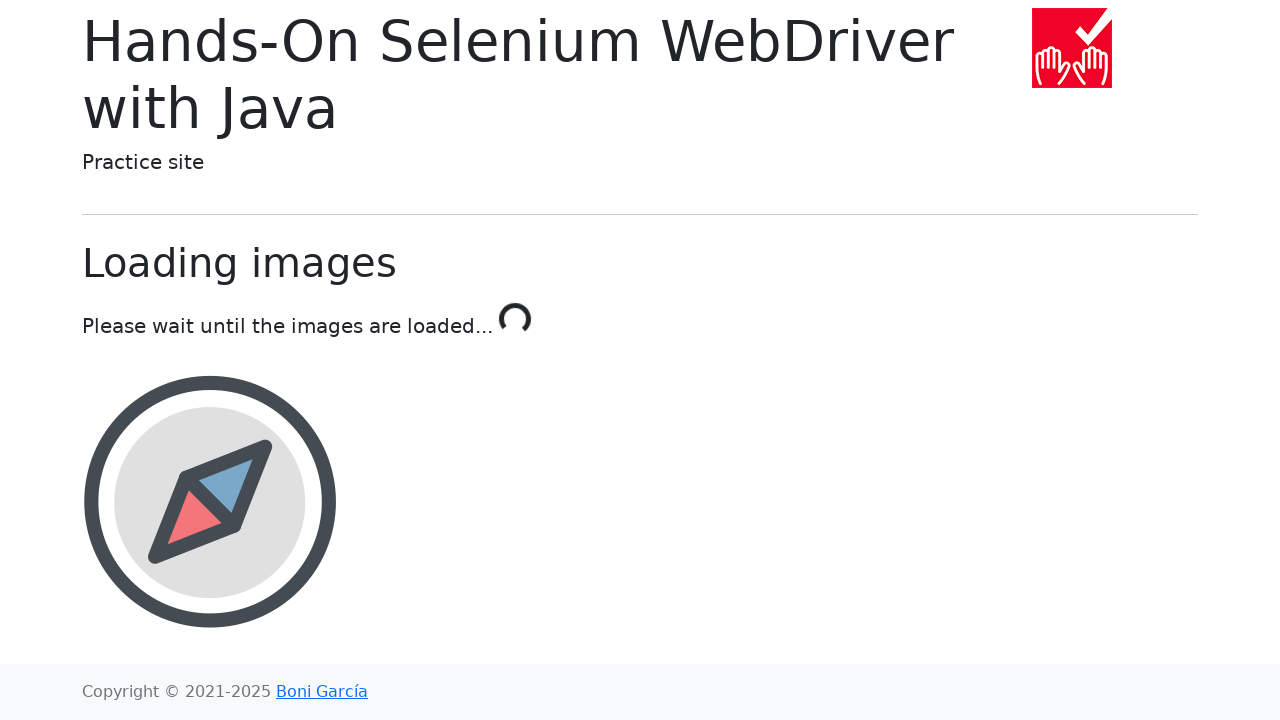

Located compass image element by ID
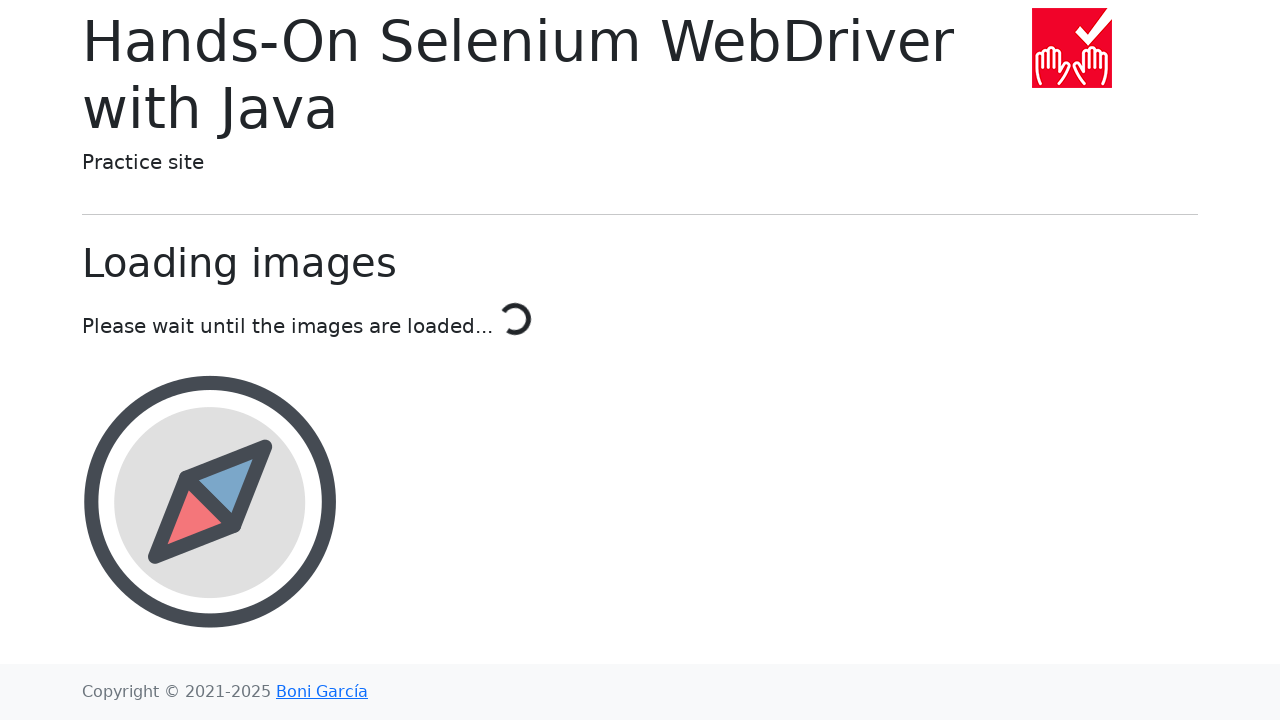

Waited for compass image to load (timeout: 10000ms)
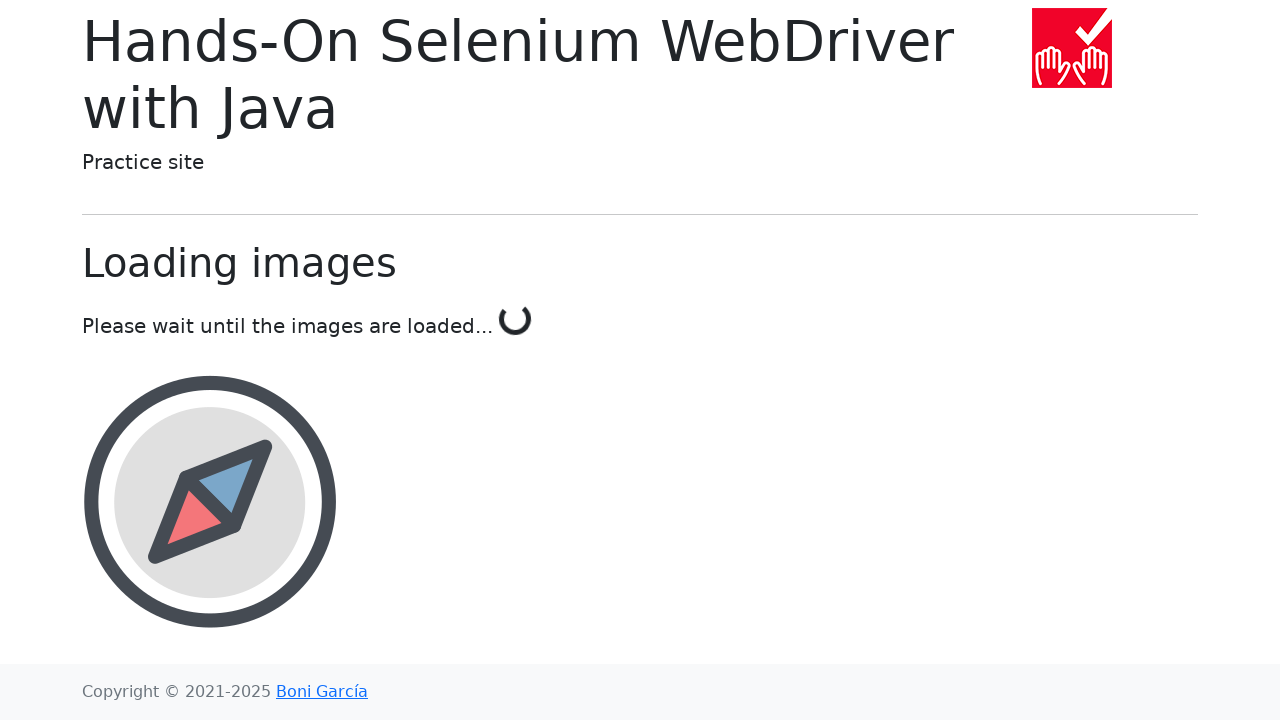

Retrieved src attribute from compass image
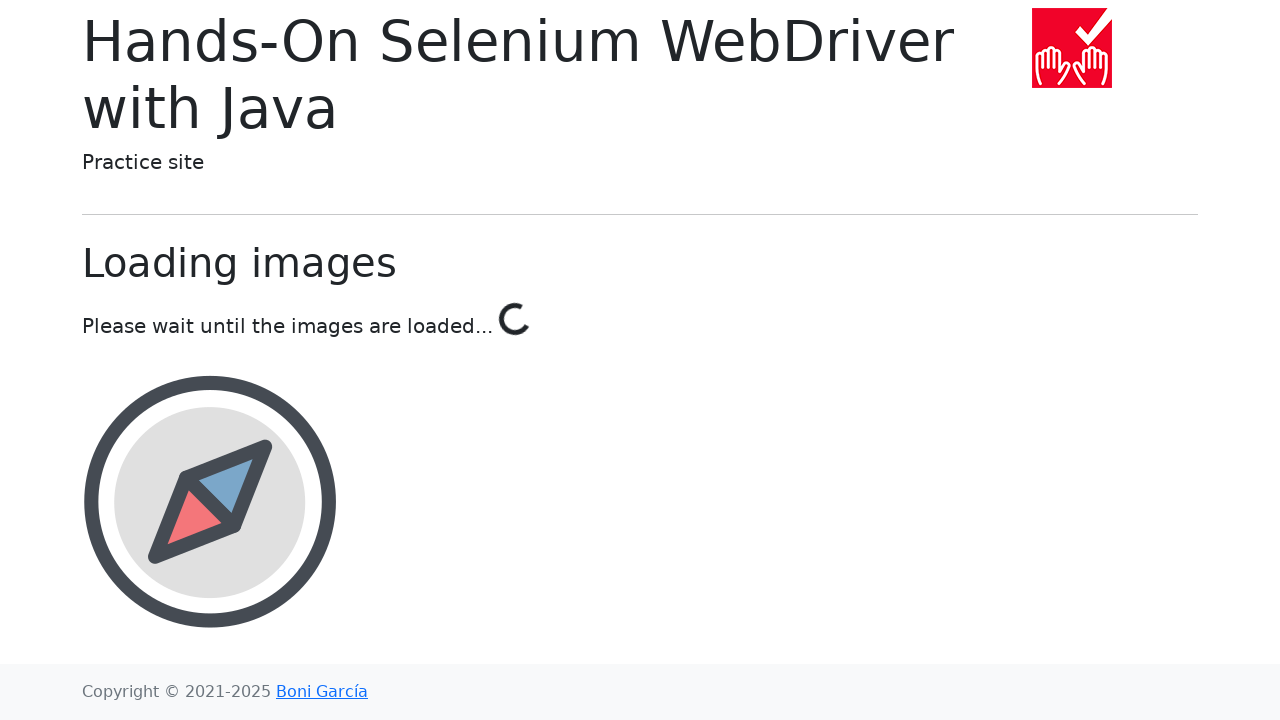

Verified that compass image src contains 'compass'
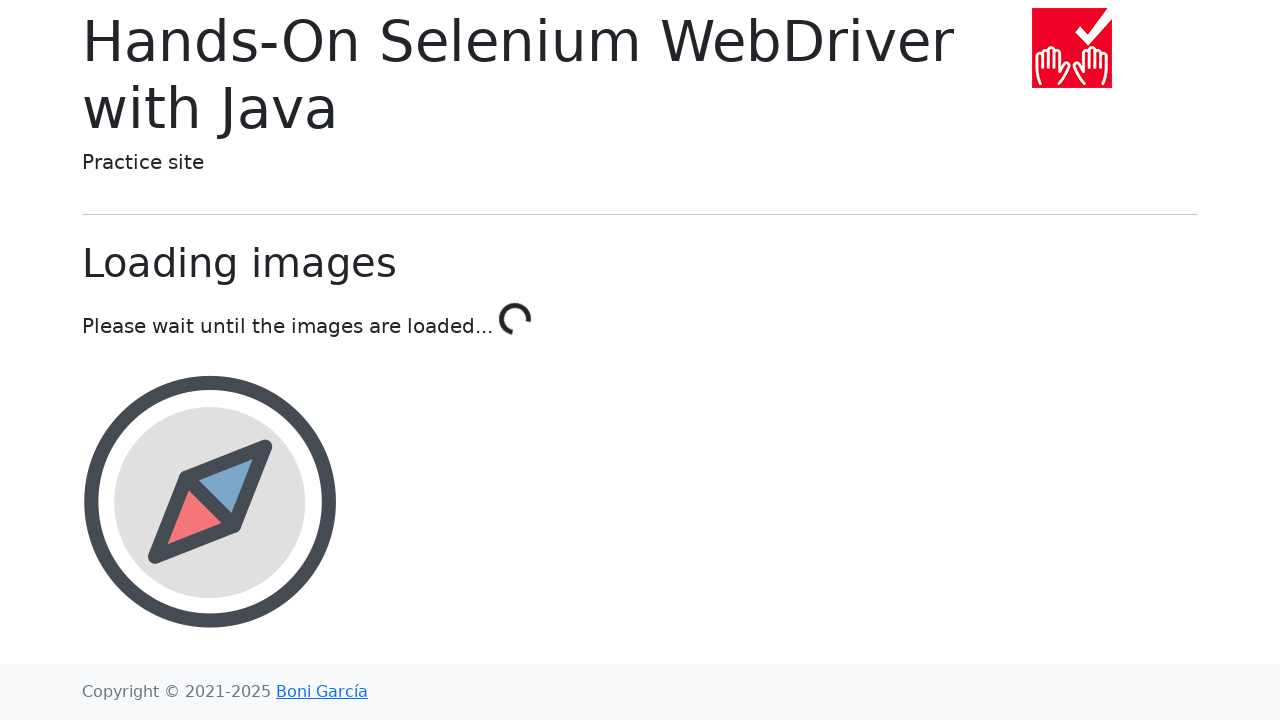

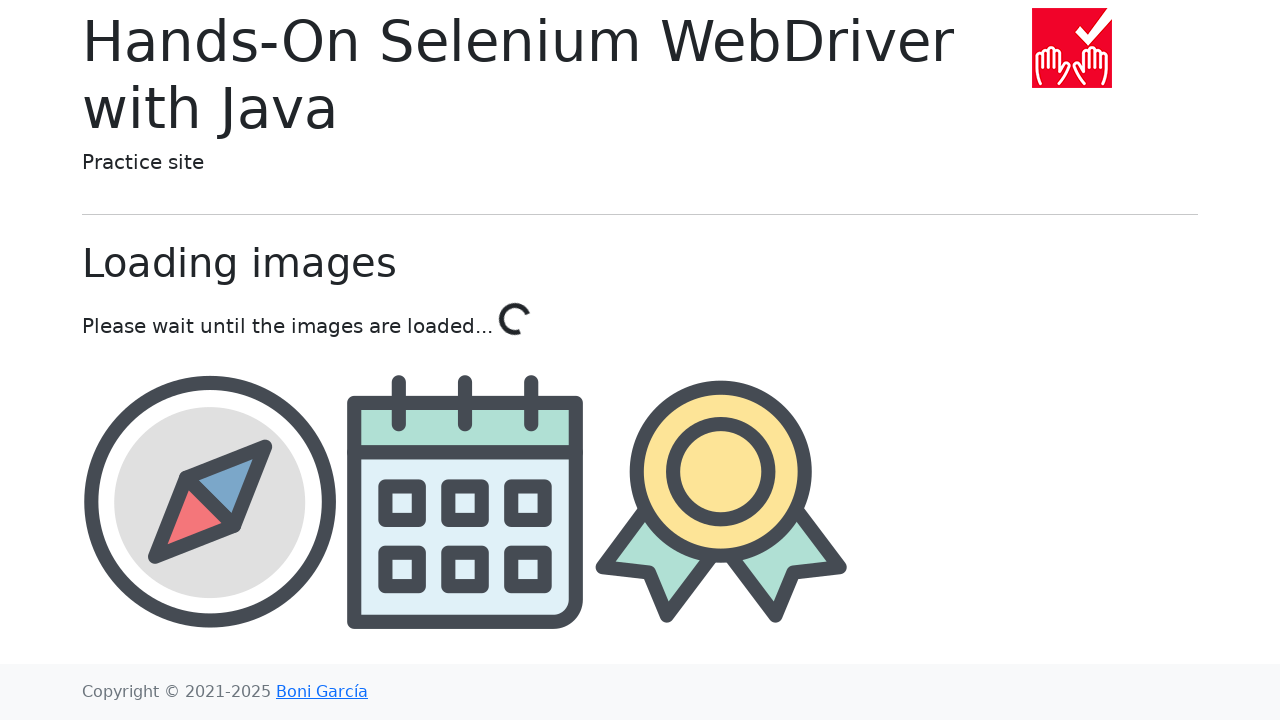